Tests navigation through SeleniumBase documentation site by clicking various navigation links and verifying page headings are correct

Starting URL: https://seleniumbase.io/help_docs/customizing_test_runs/

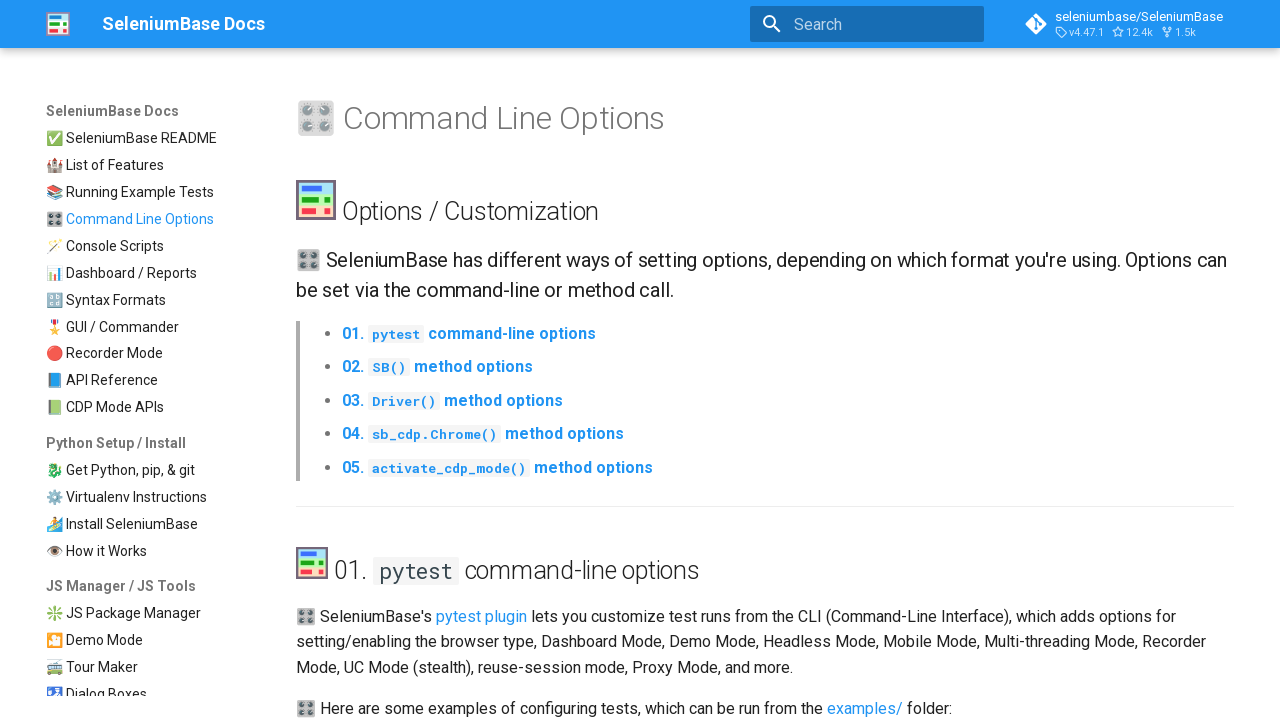

Waited for h1 element to load on customizing test runs page
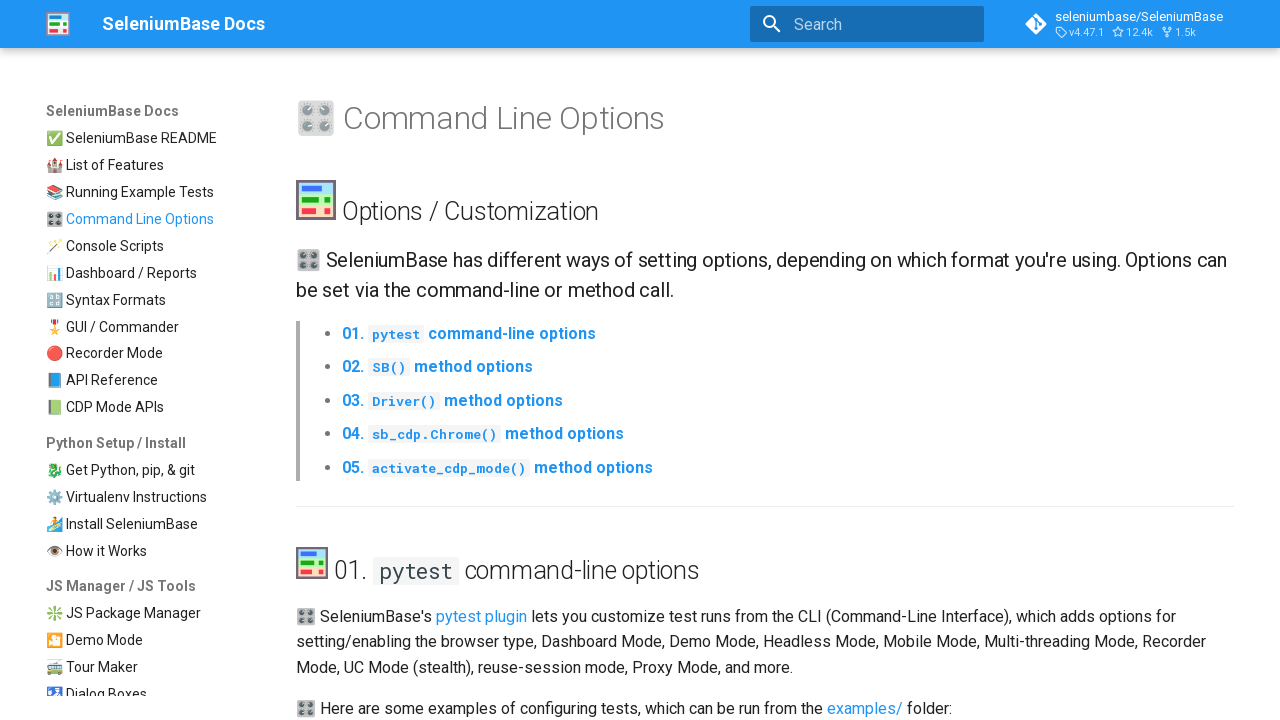

Verified page heading contains 'Command Line Options'
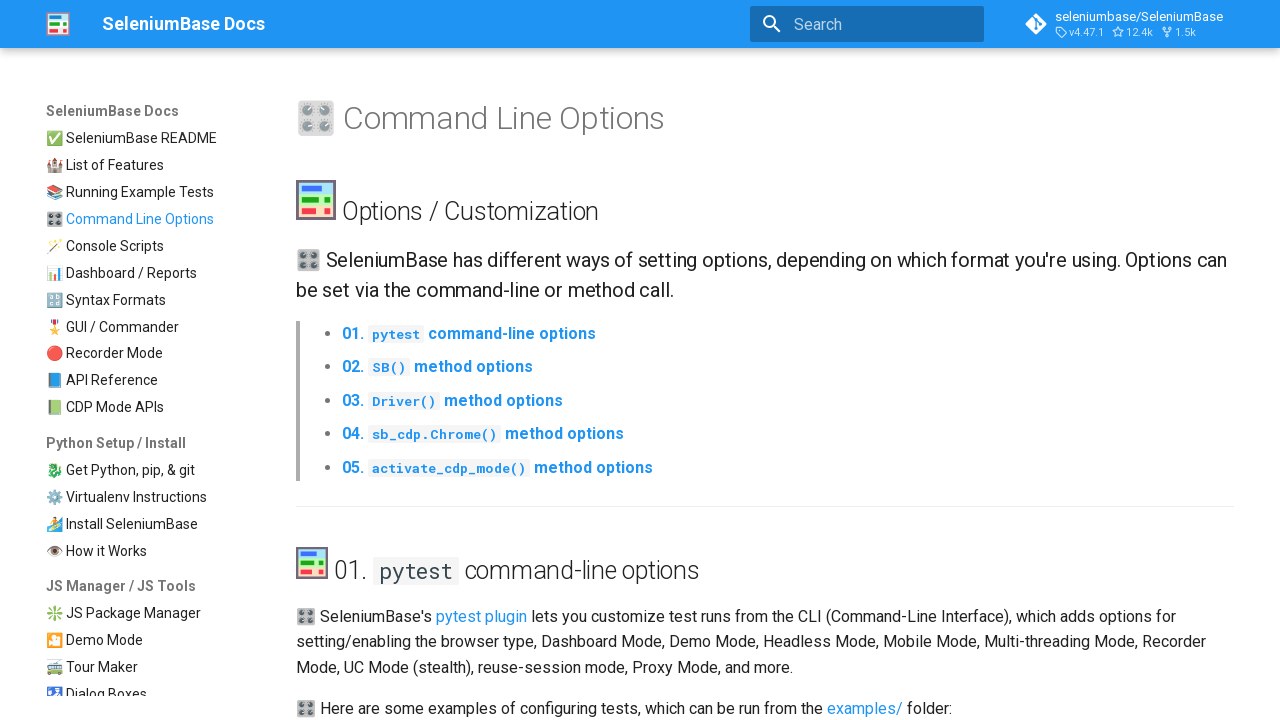

Clicked navigation link to Dashboard/Reports page at (151, 273) on a[href$="/examples/example_logs/ReadMe/"]
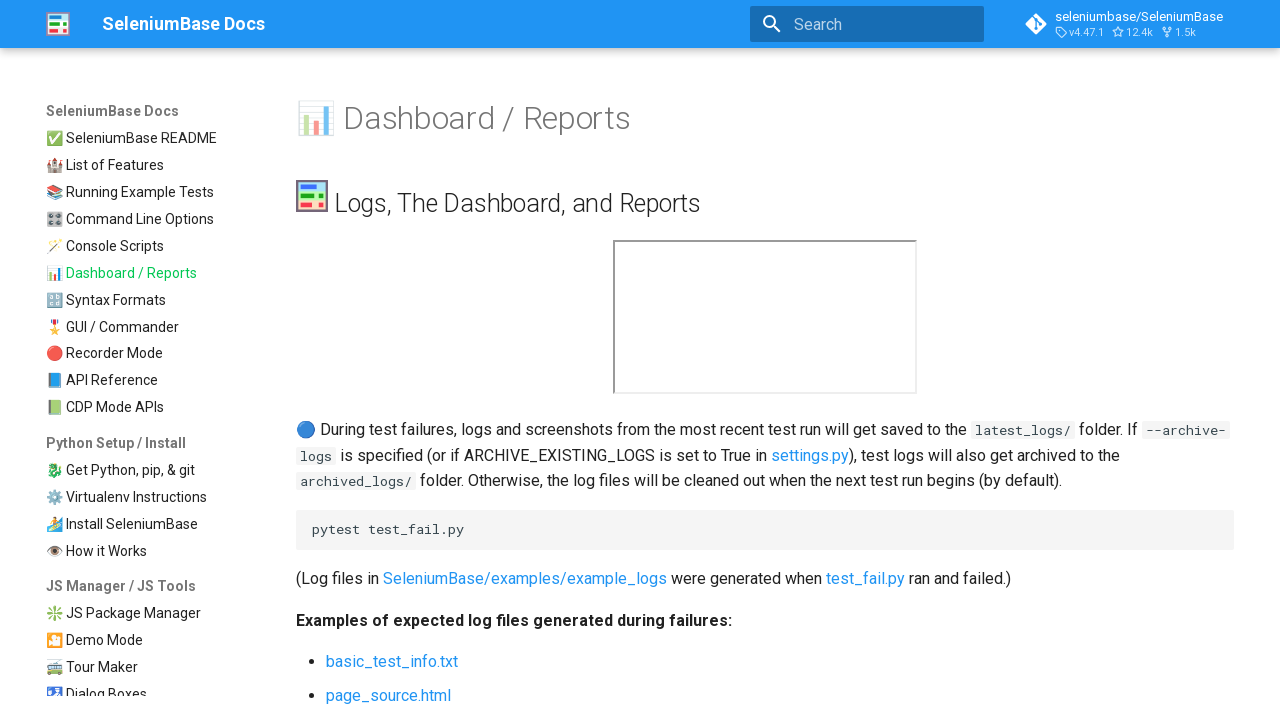

Waited for h1 element to load on Dashboard/Reports page
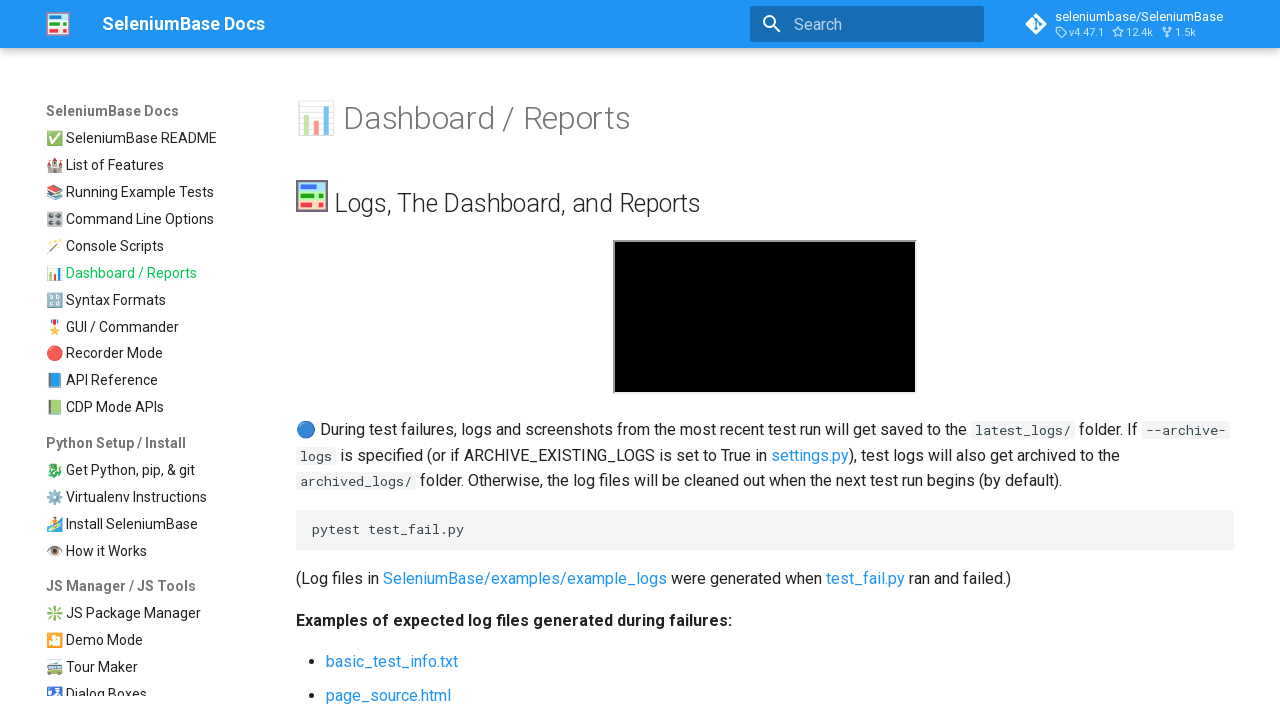

Verified page heading contains 'Dashboard / Reports'
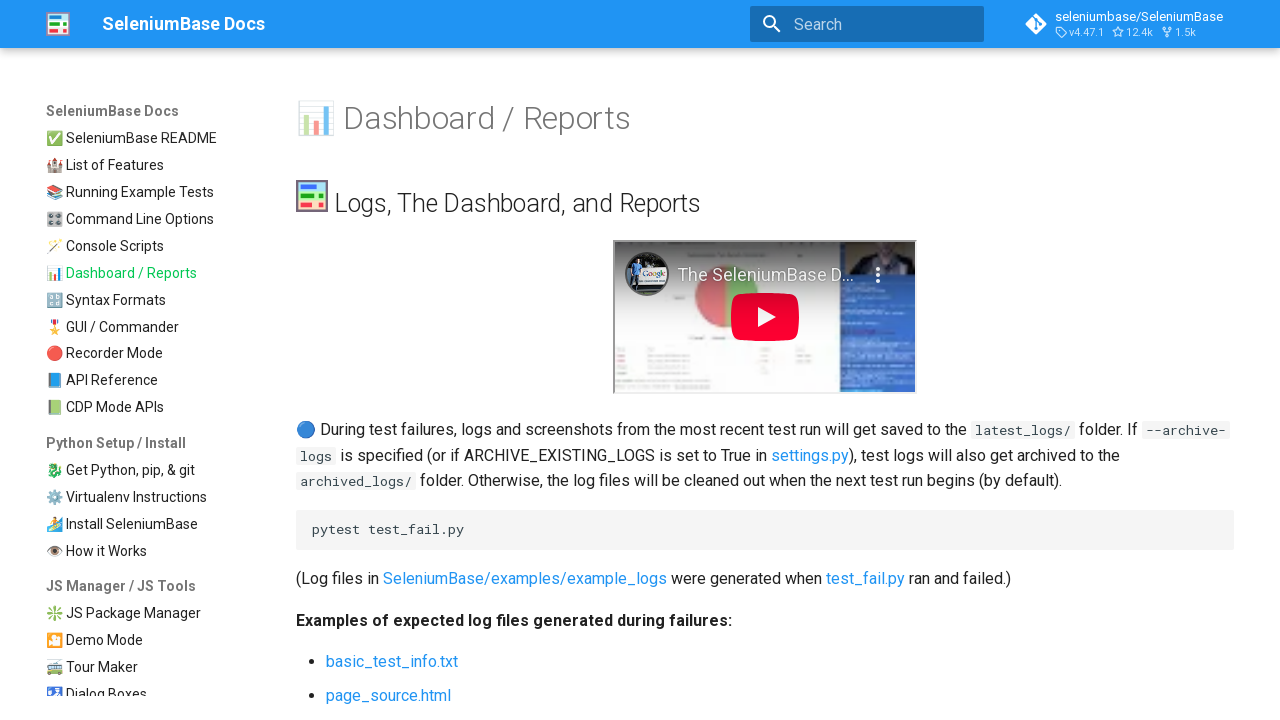

Clicked navigation link to Console Scripts page at (151, 246) on a[href$="/seleniumbase/console_scripts/ReadMe/"]
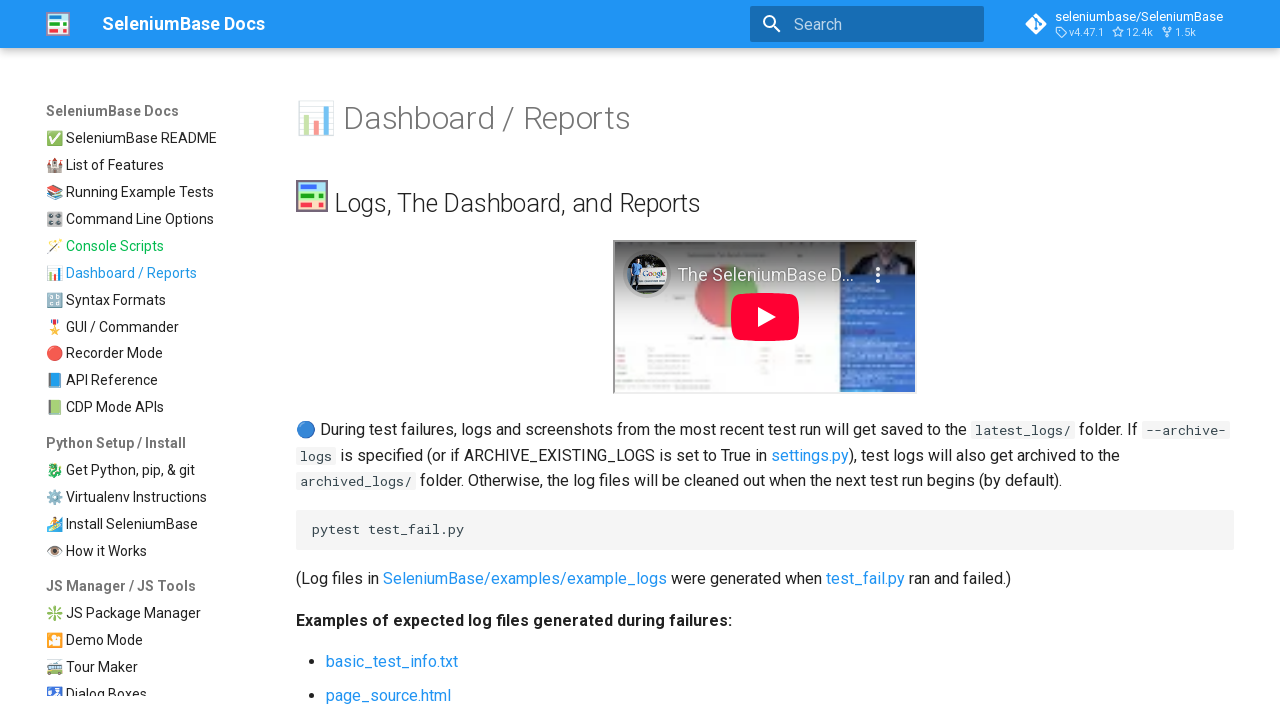

Waited for h1 element to load on Console Scripts page
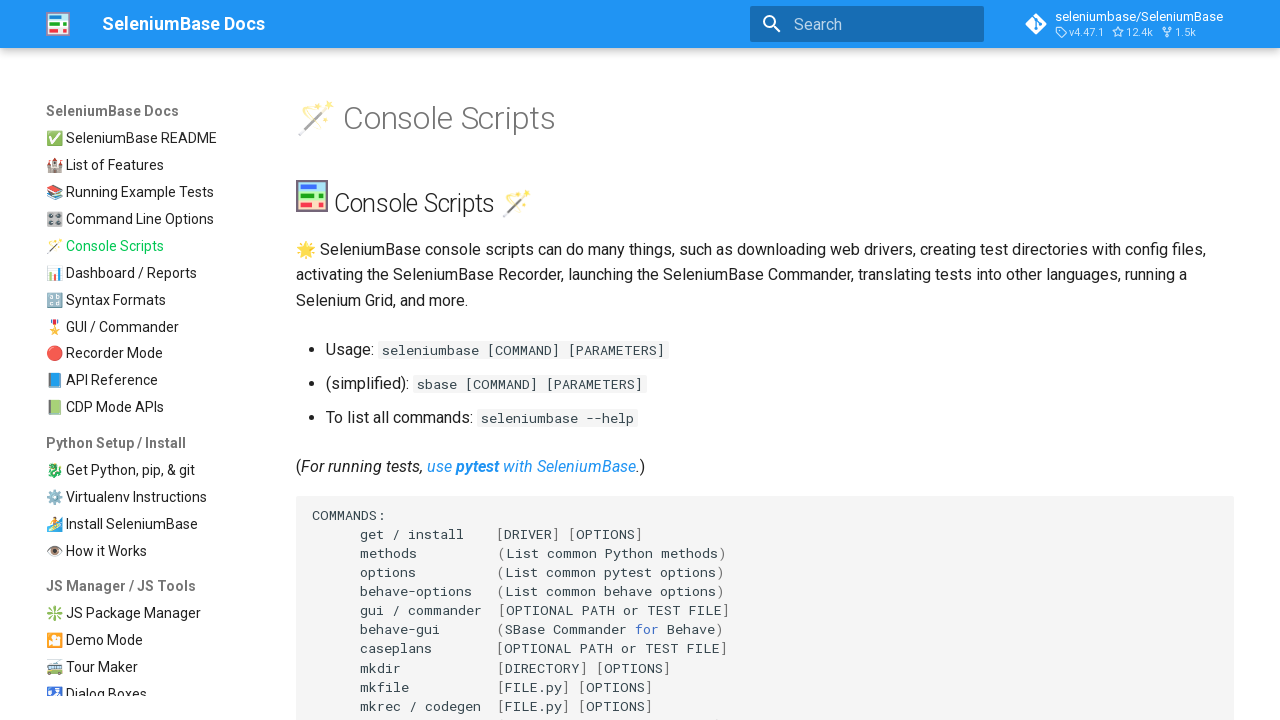

Verified page heading contains 'Console Scripts'
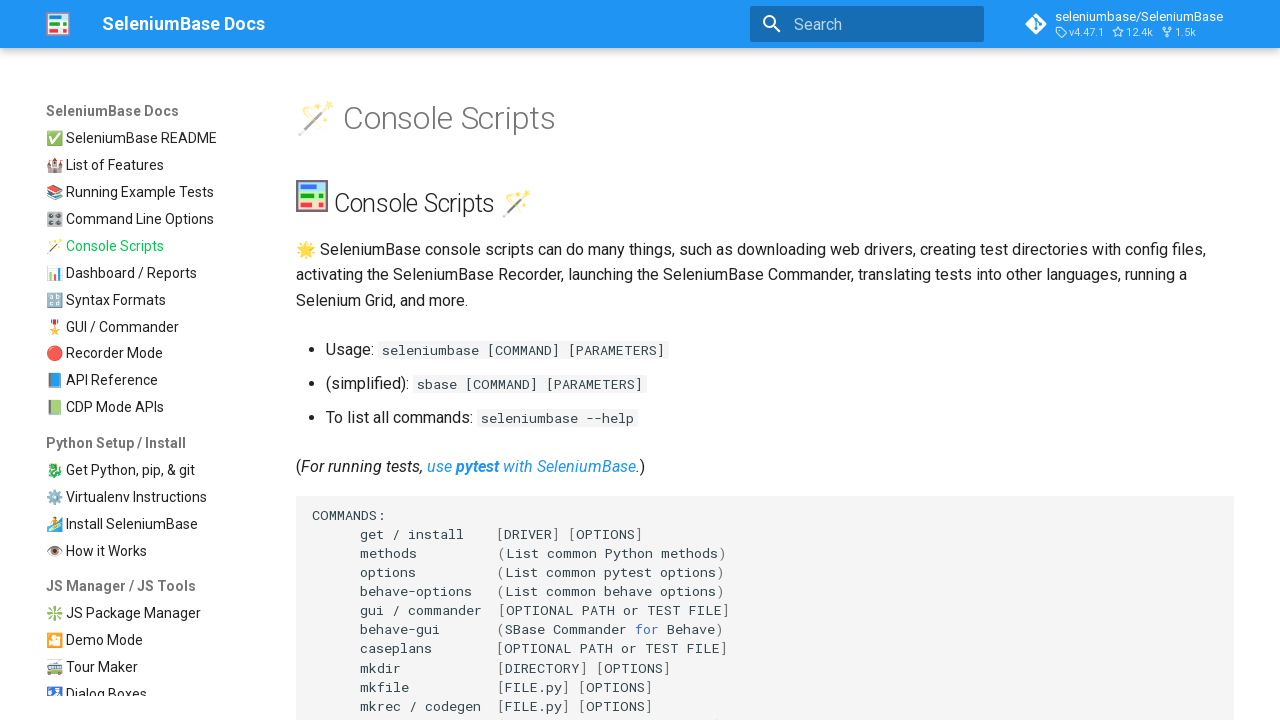

Clicked navigation link to Syntax Formats page at (151, 300) on a[href$="/help_docs/syntax_formats/"]
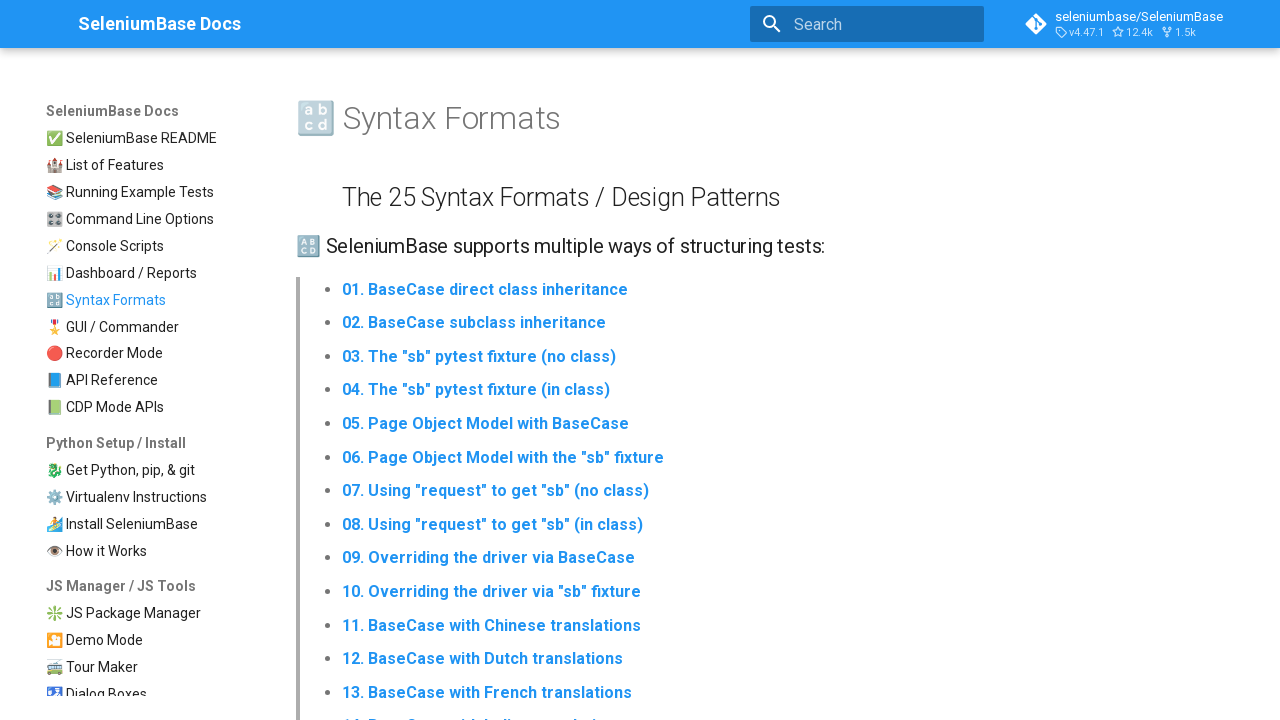

Waited for h1 element to load on Syntax Formats page
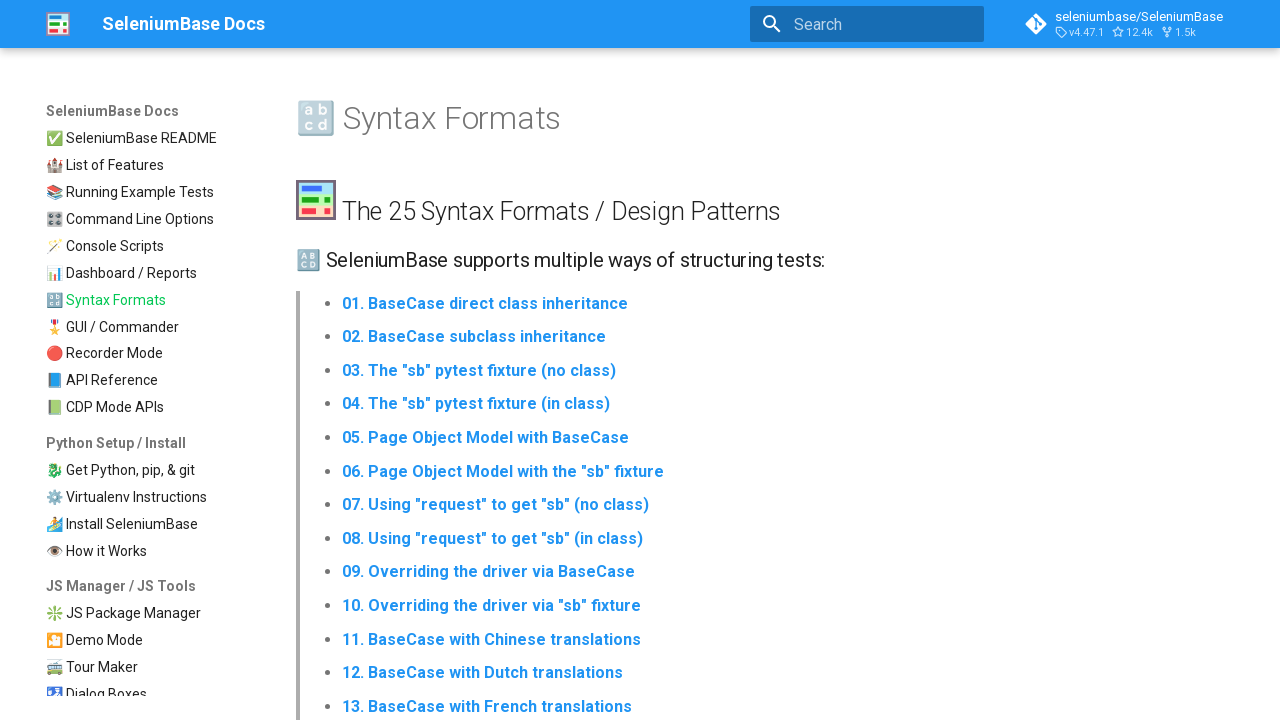

Verified page heading contains 'Syntax Formats'
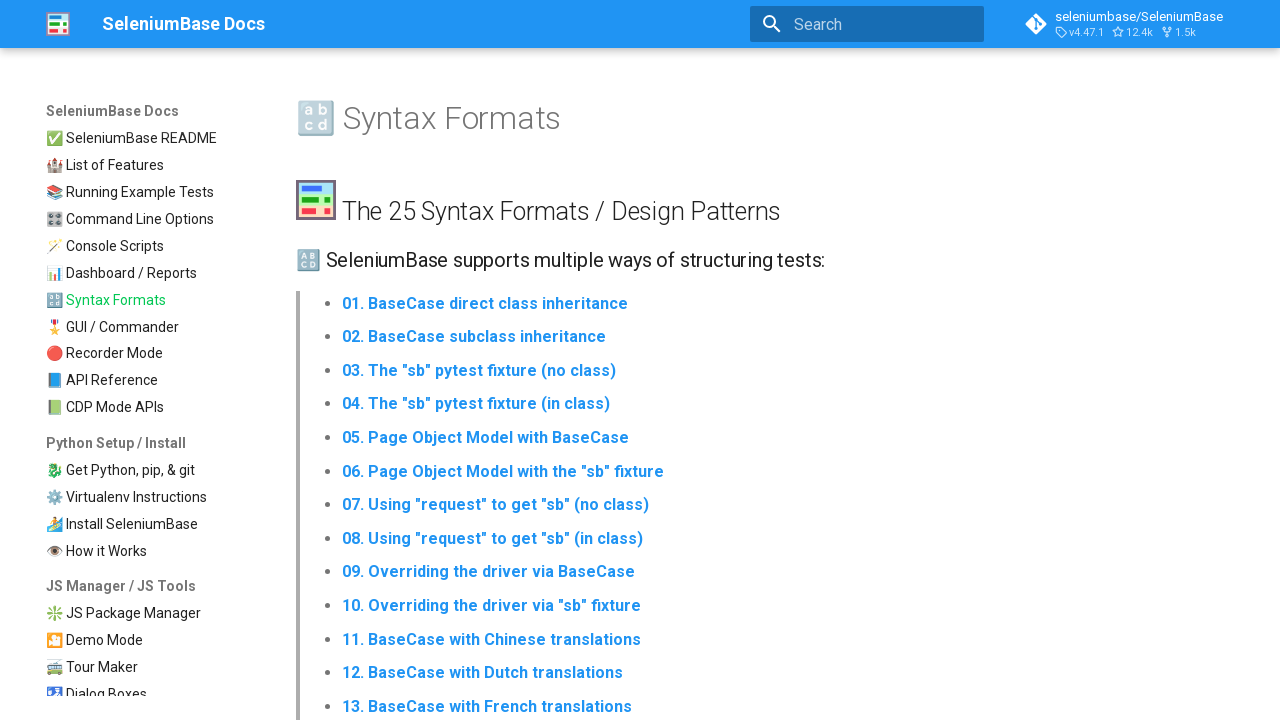

Clicked navigation link to Recorder Mode page at (151, 354) on a[href$="/recorder_mode/"]
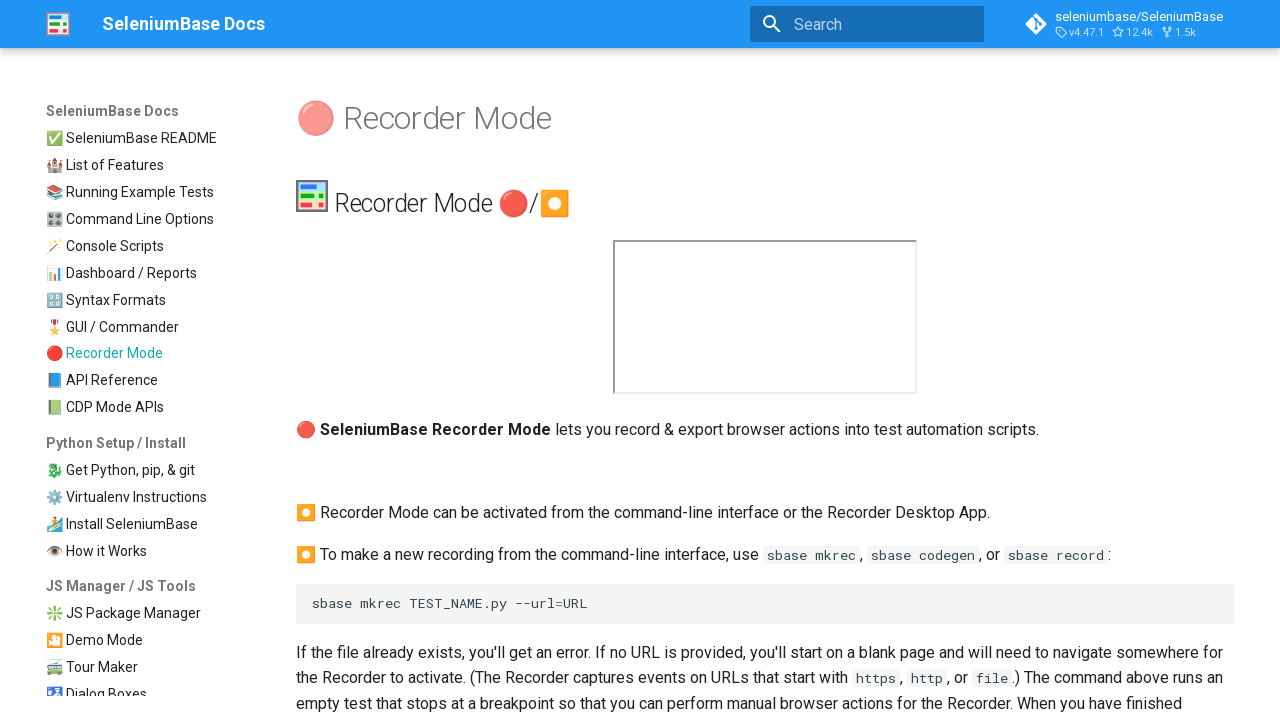

Waited for h1 element to load on Recorder Mode page
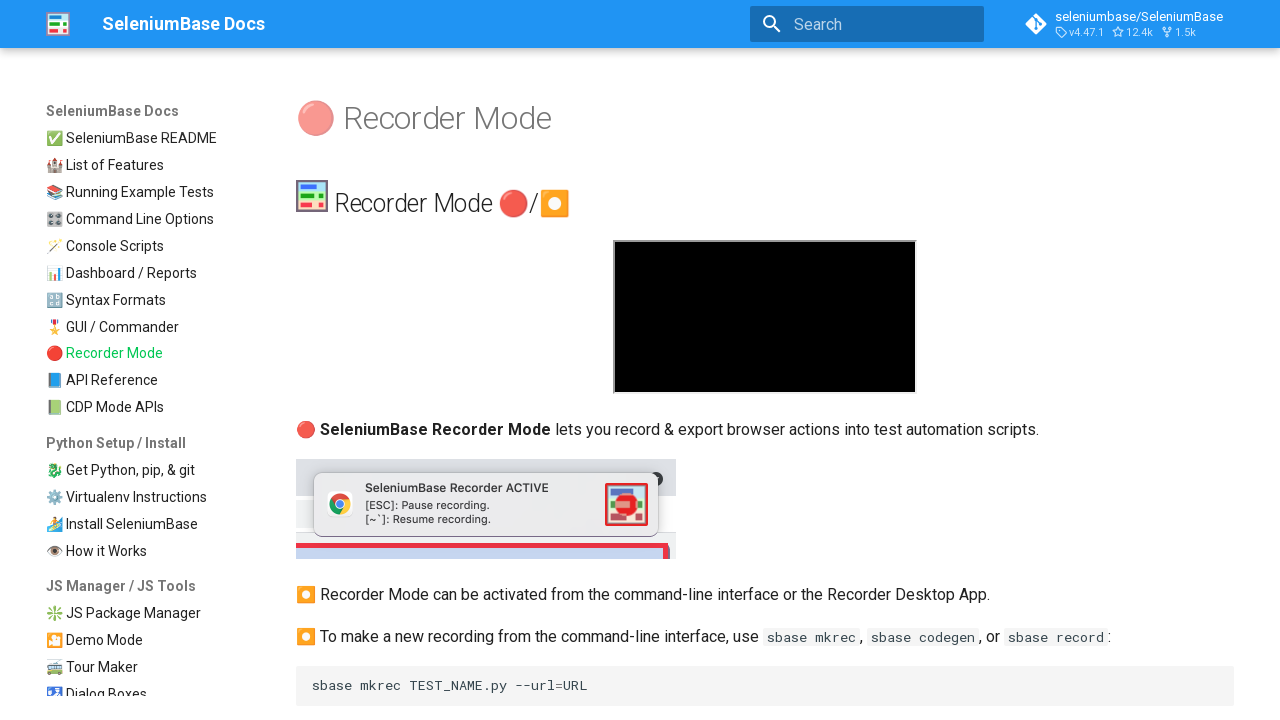

Verified page heading contains 'Recorder Mode'
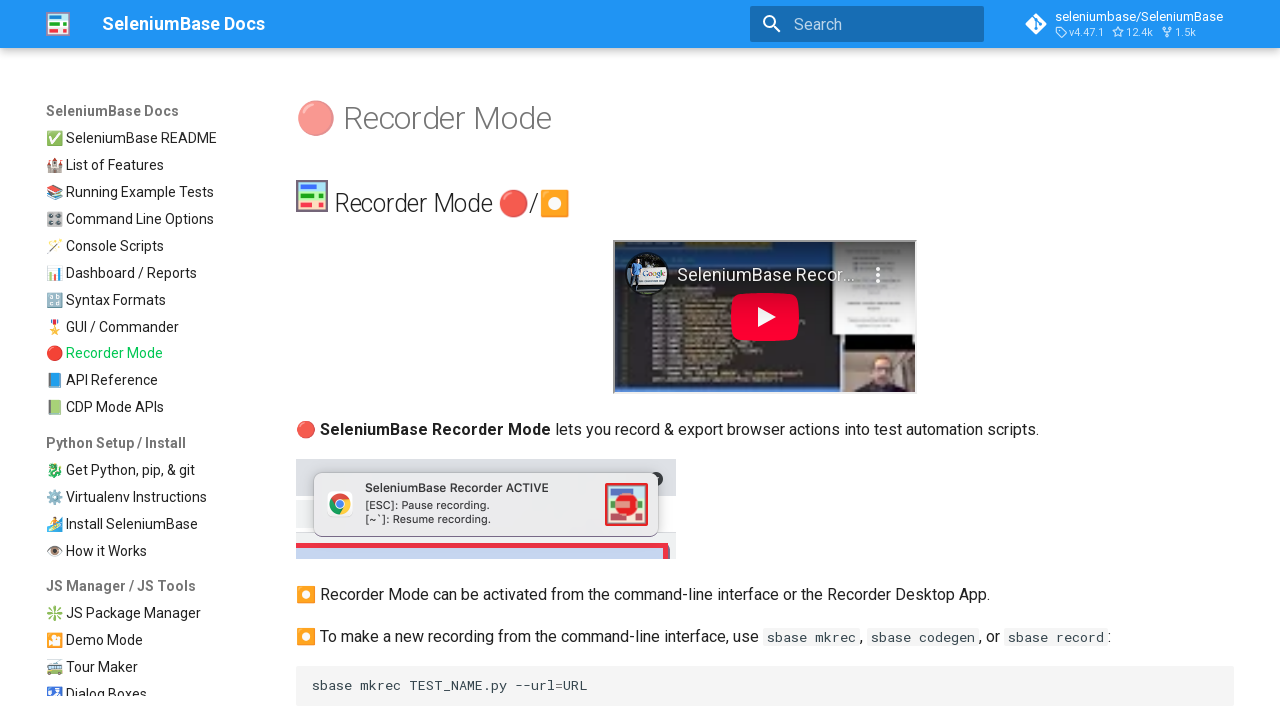

Clicked navigation link to API Reference page at (151, 380) on a[href$="/method_summary/"]
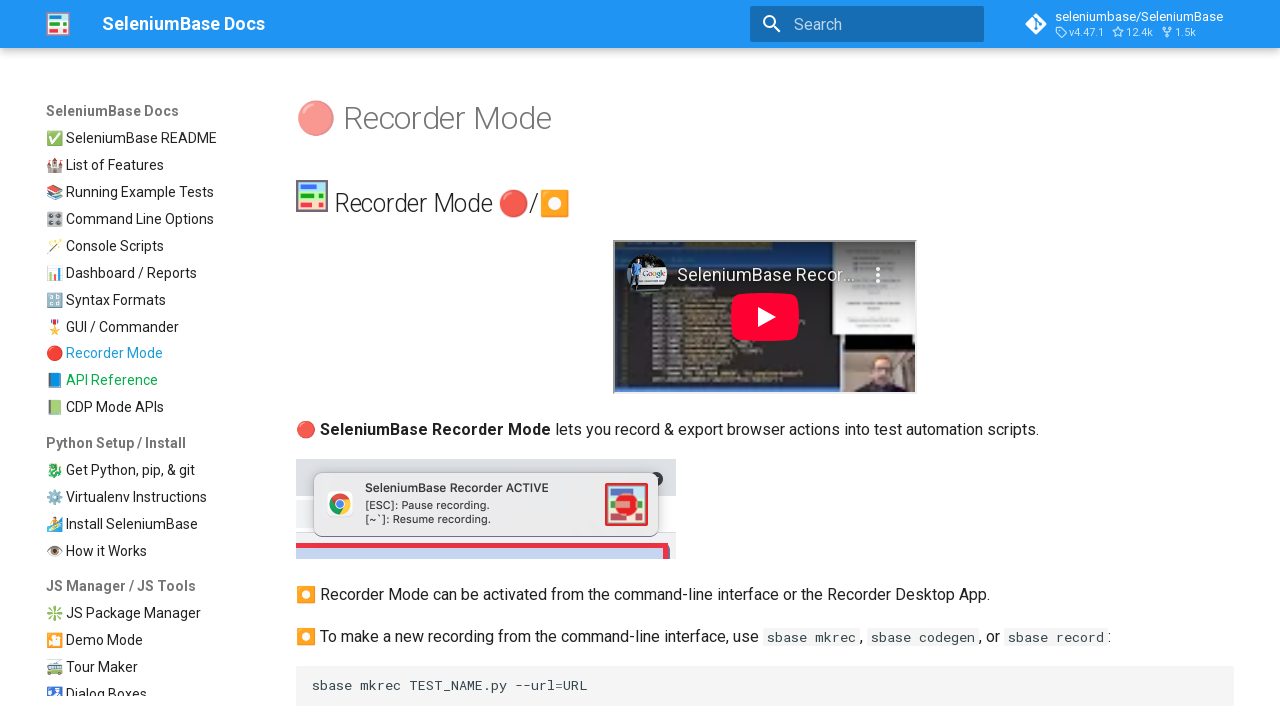

Waited for h1 element to load on API Reference page
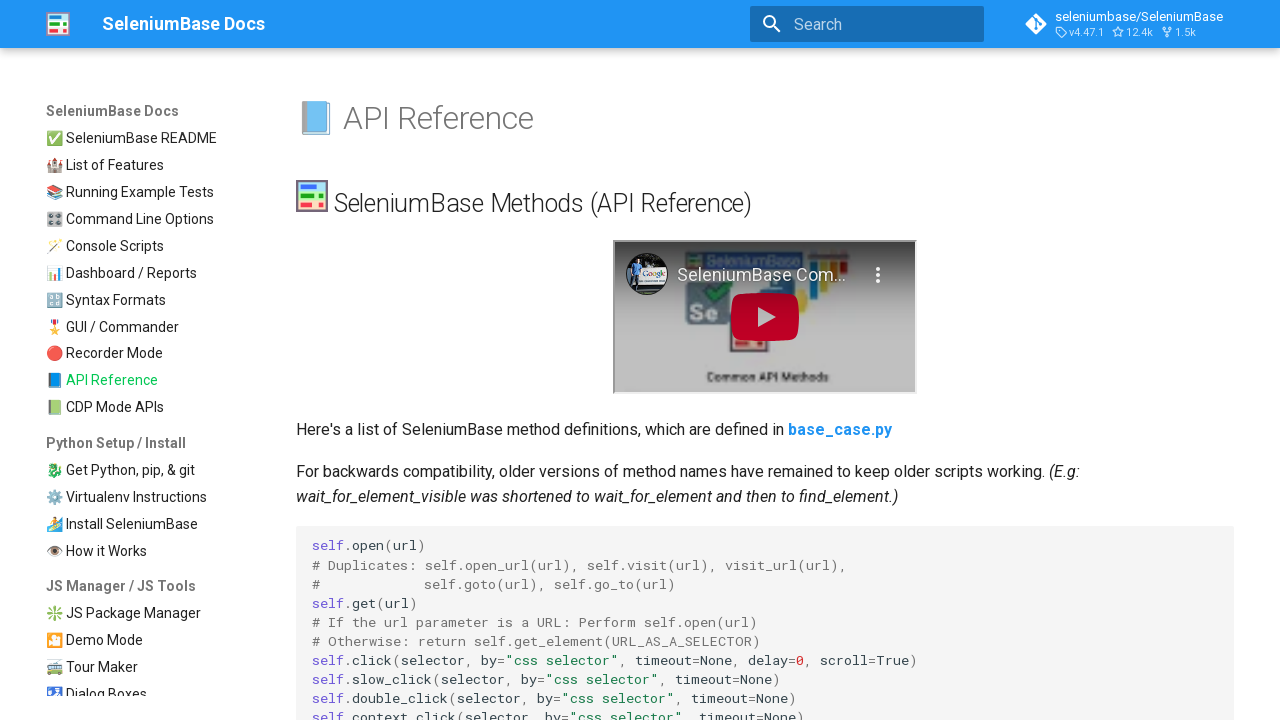

Verified page heading contains 'API Reference'
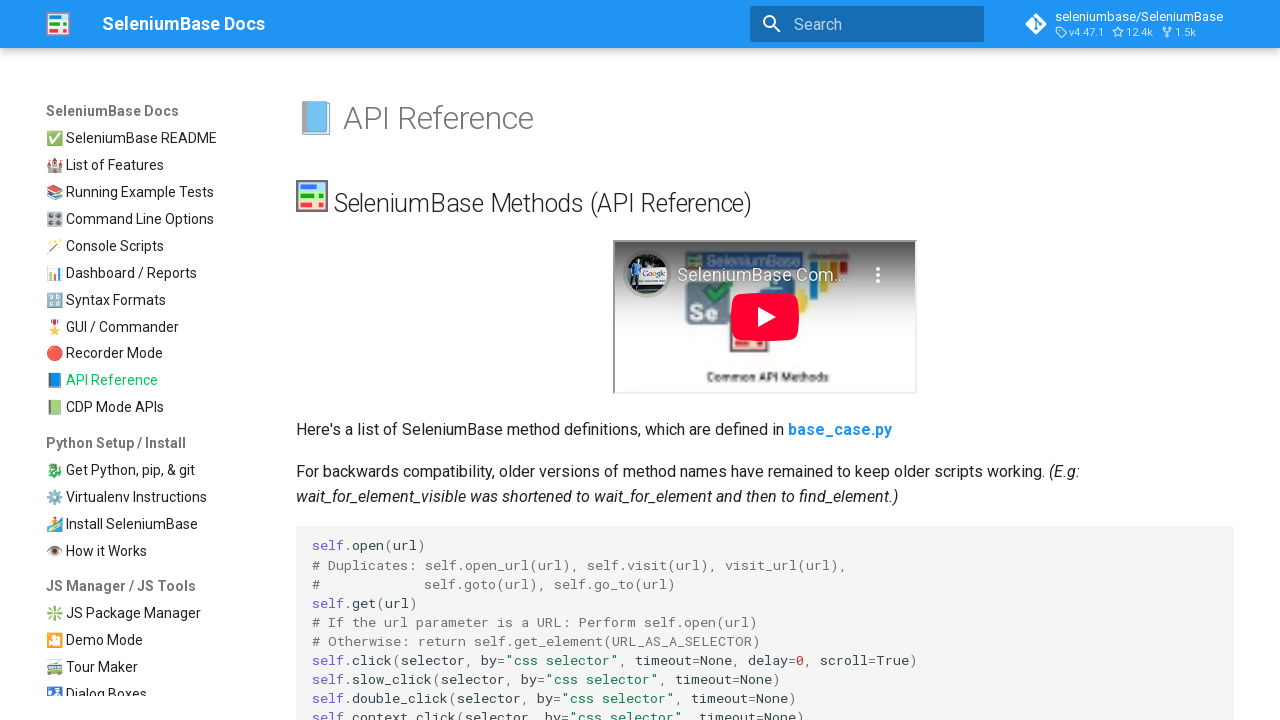

Clicked navigation link to UC Mode page at (151, 399) on a[href$="/uc_mode/"]
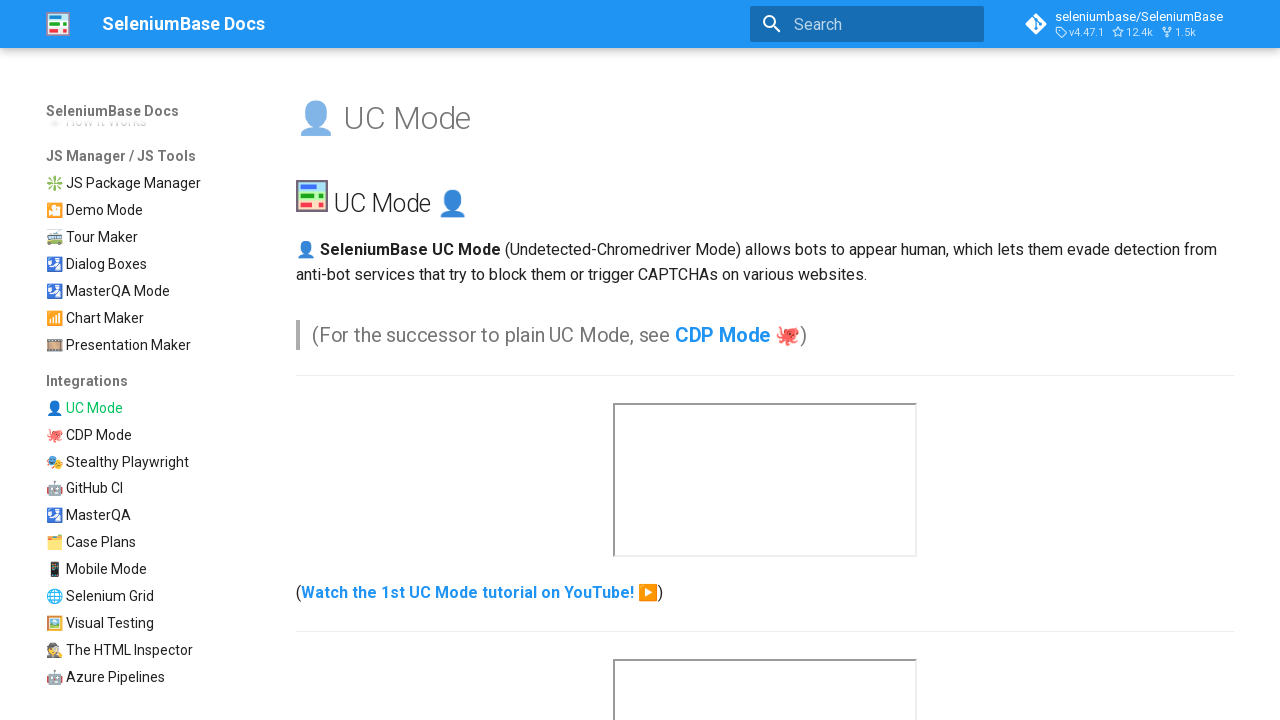

Waited for h1 element to load on UC Mode page
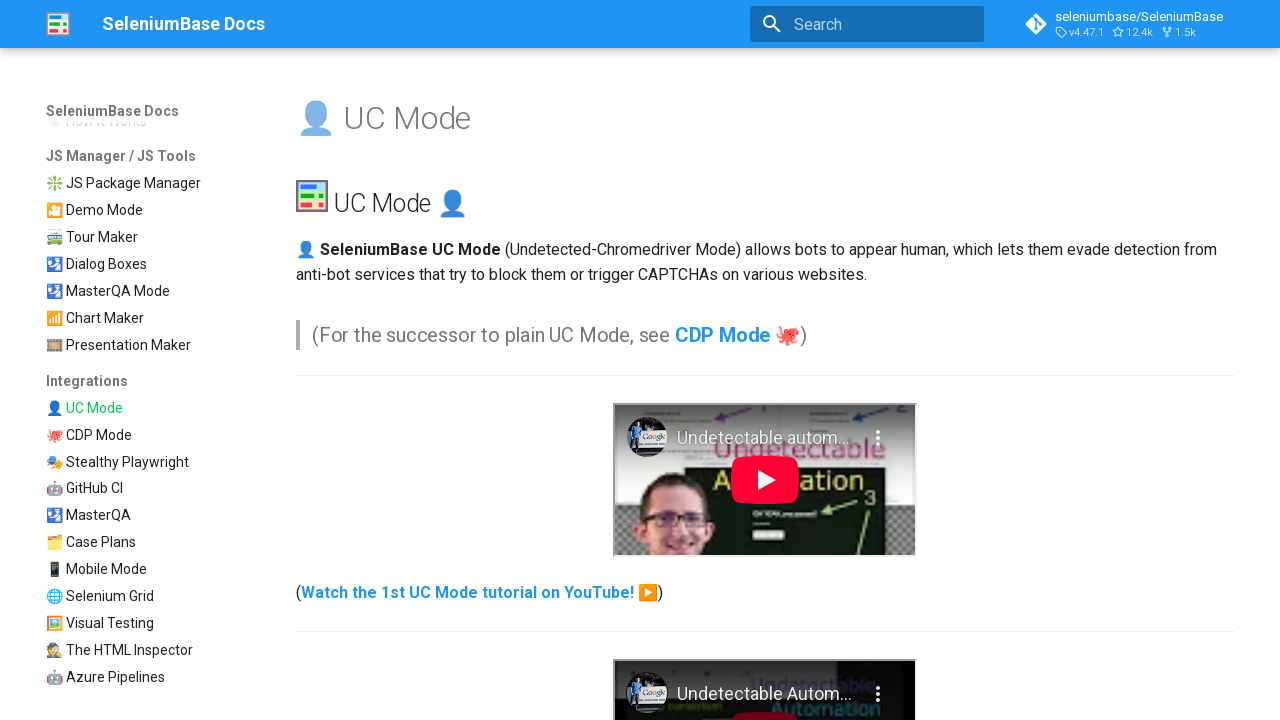

Verified page heading contains 'UC Mode'
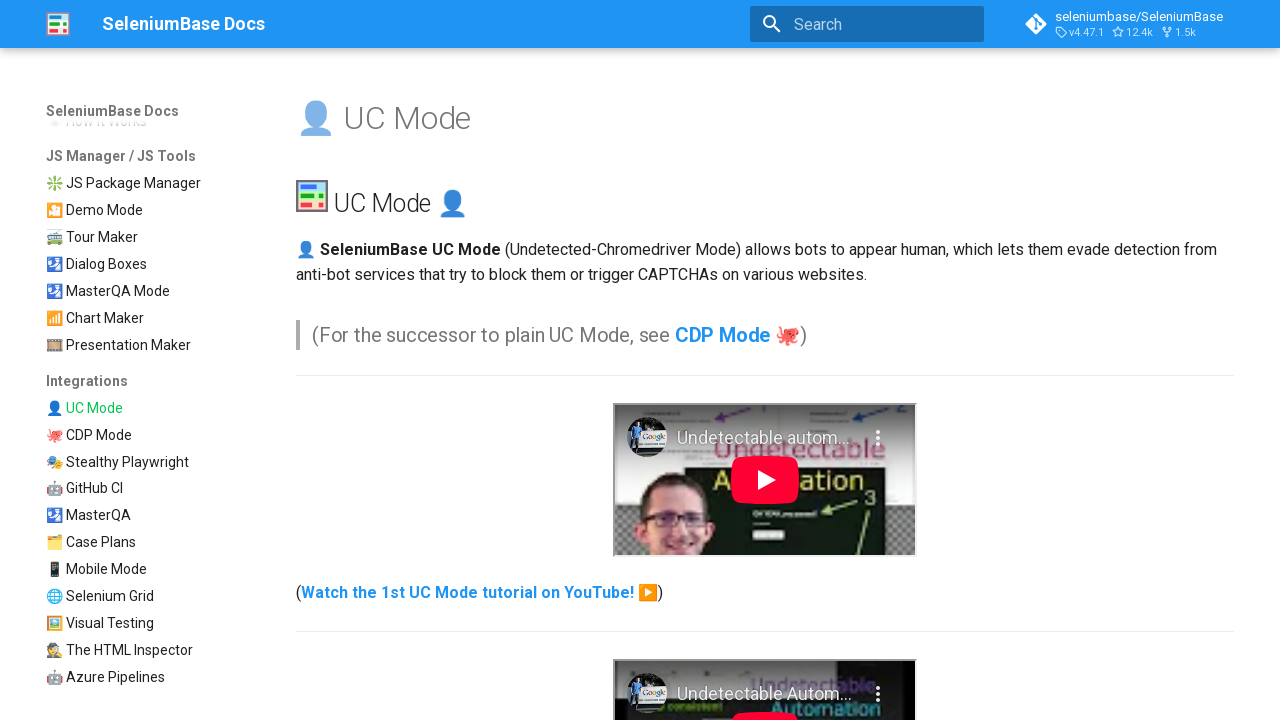

Clicked logo to return to home page at (58, 24) on img[alt="logo"]
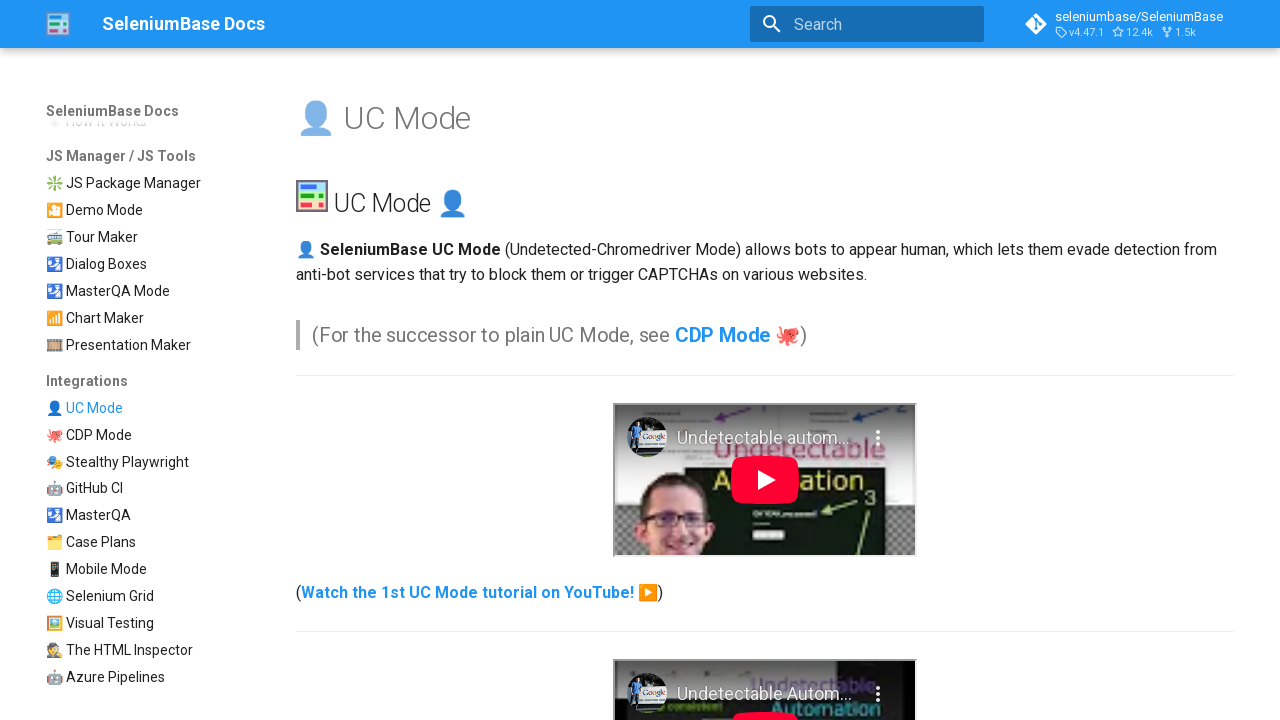

Waited for h1 element to load on home page
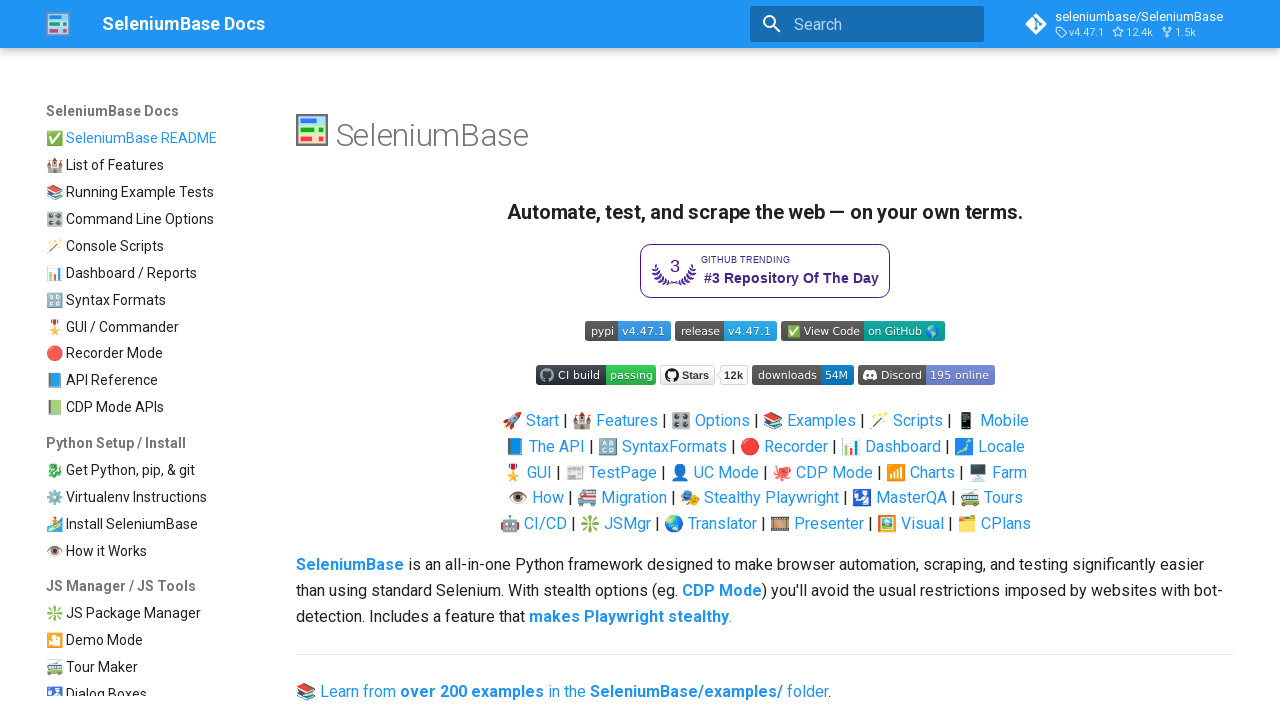

Verified home page heading contains 'SeleniumBase'
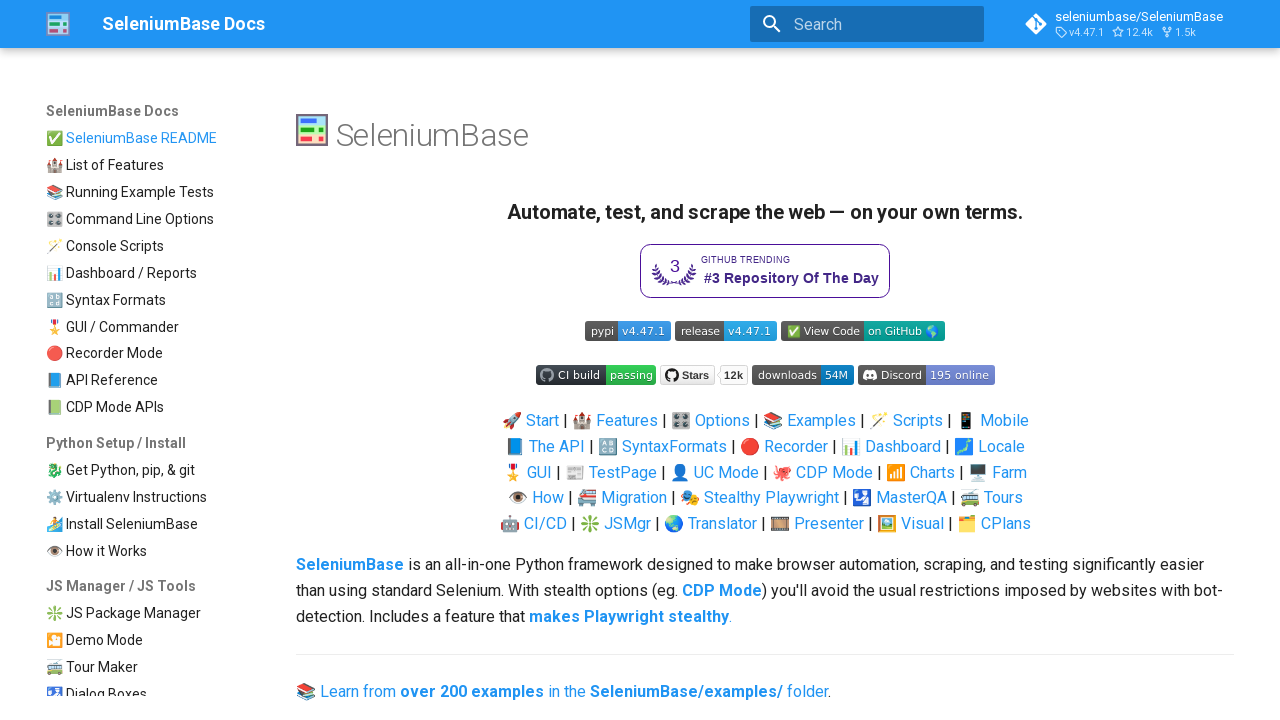

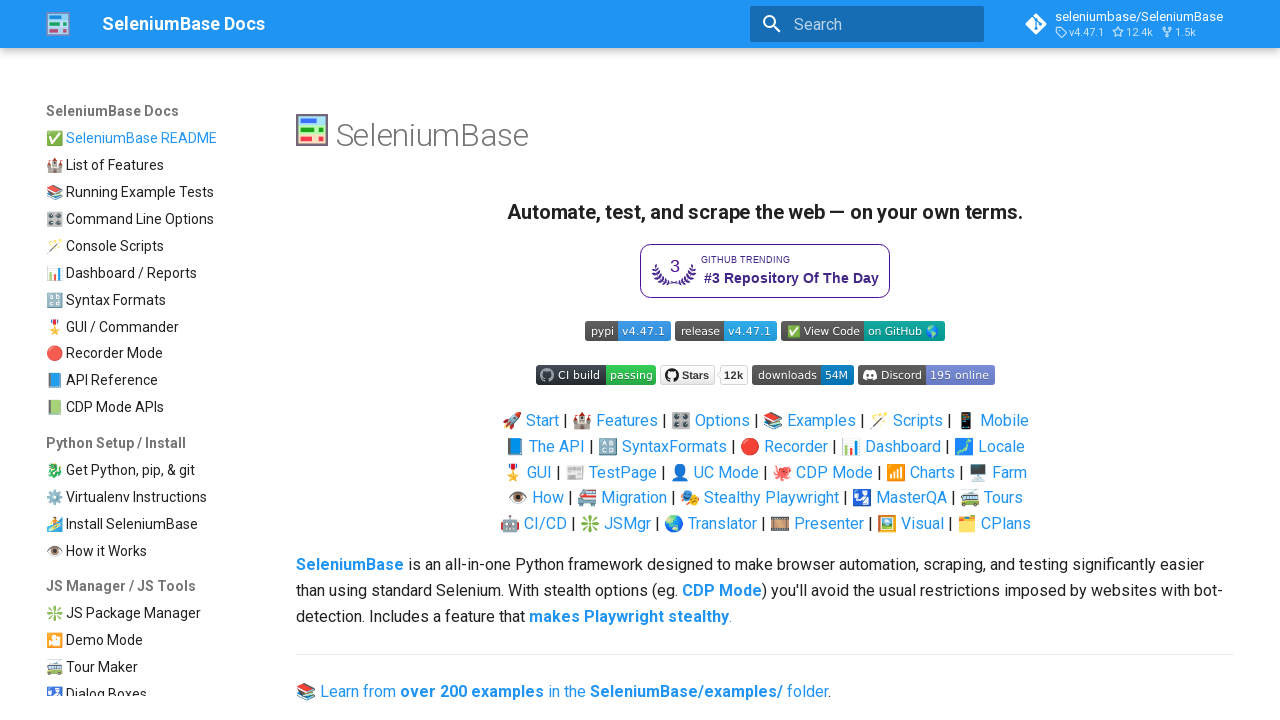